Tests JavaScript alert functionality by filling a name input field, clicking a button to trigger an alert, and accepting the alert dialog.

Starting URL: https://rahulshettyacademy.com/AutomationPractice/

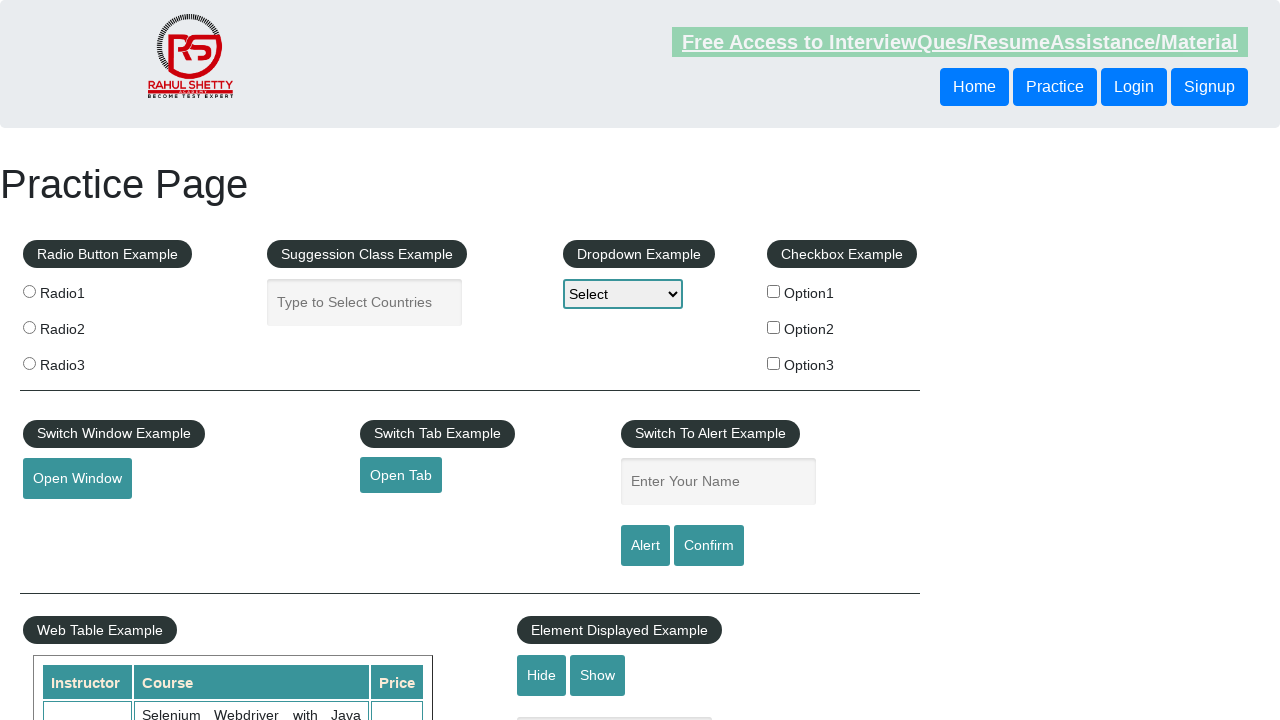

Filled name input field with 'Rudra' on input#name
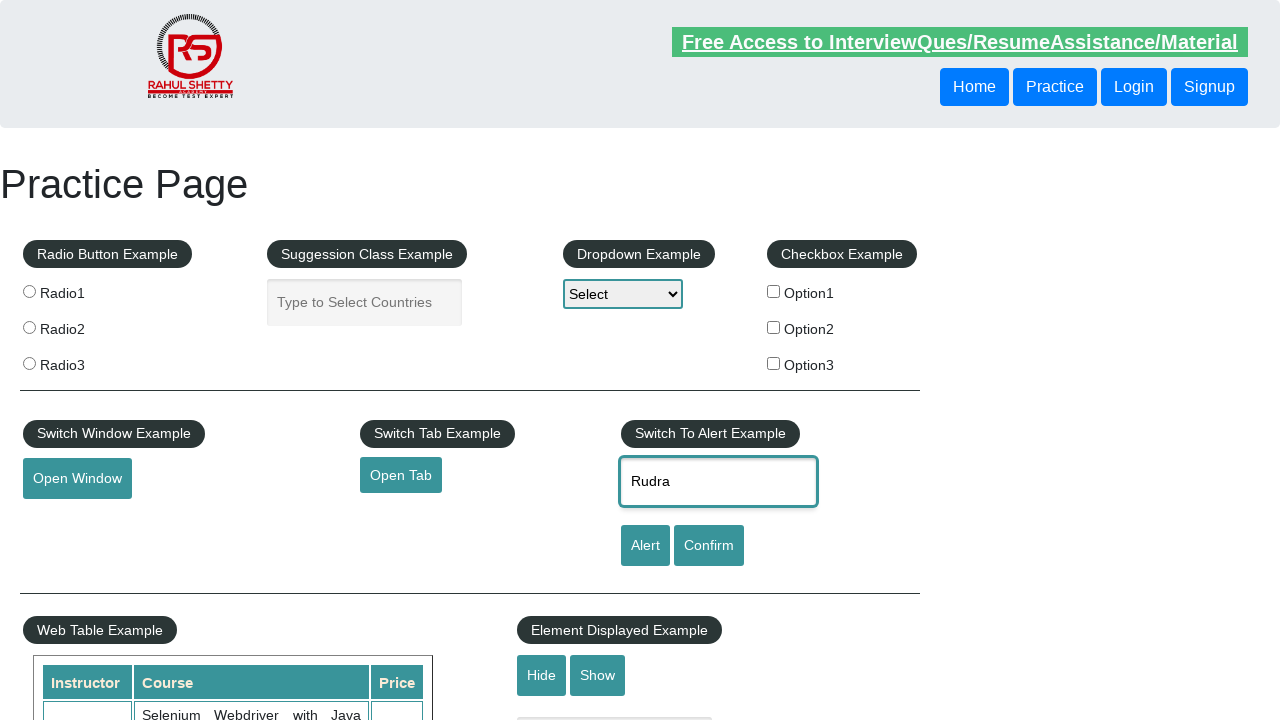

Clicked alert button to trigger JavaScript alert at (645, 546) on #alertbtn
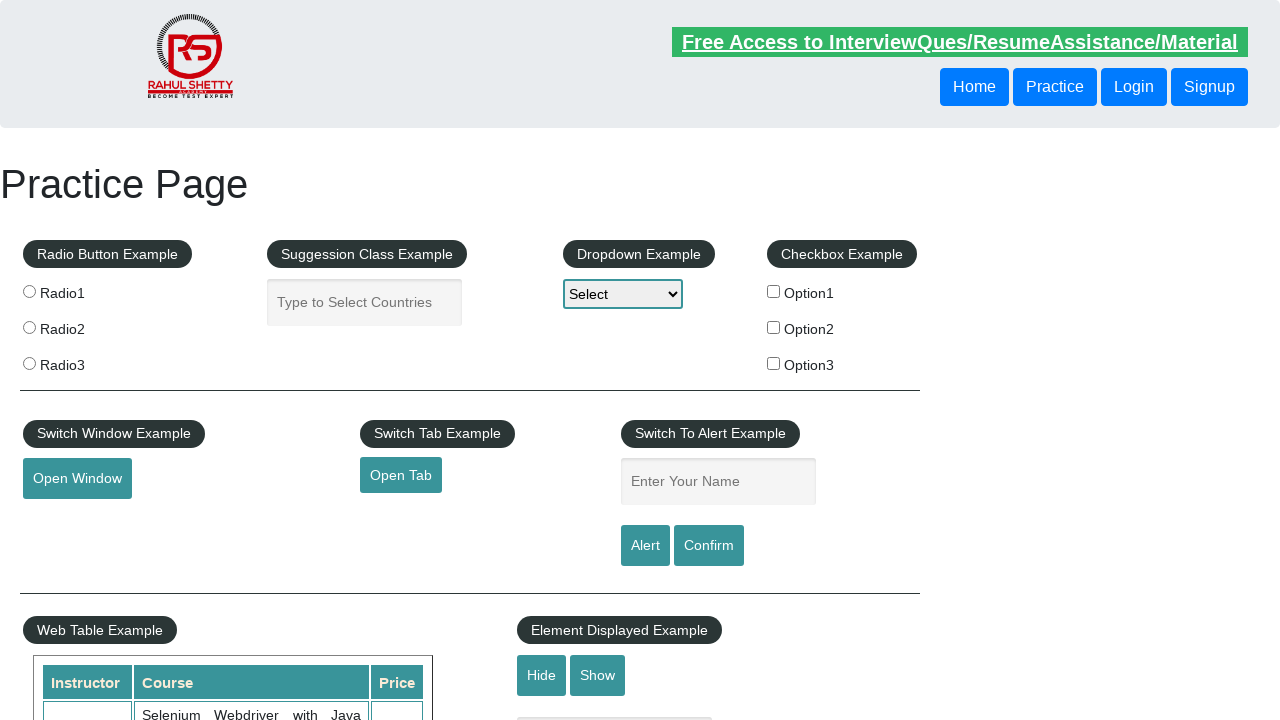

Set up dialog handler to accept alert
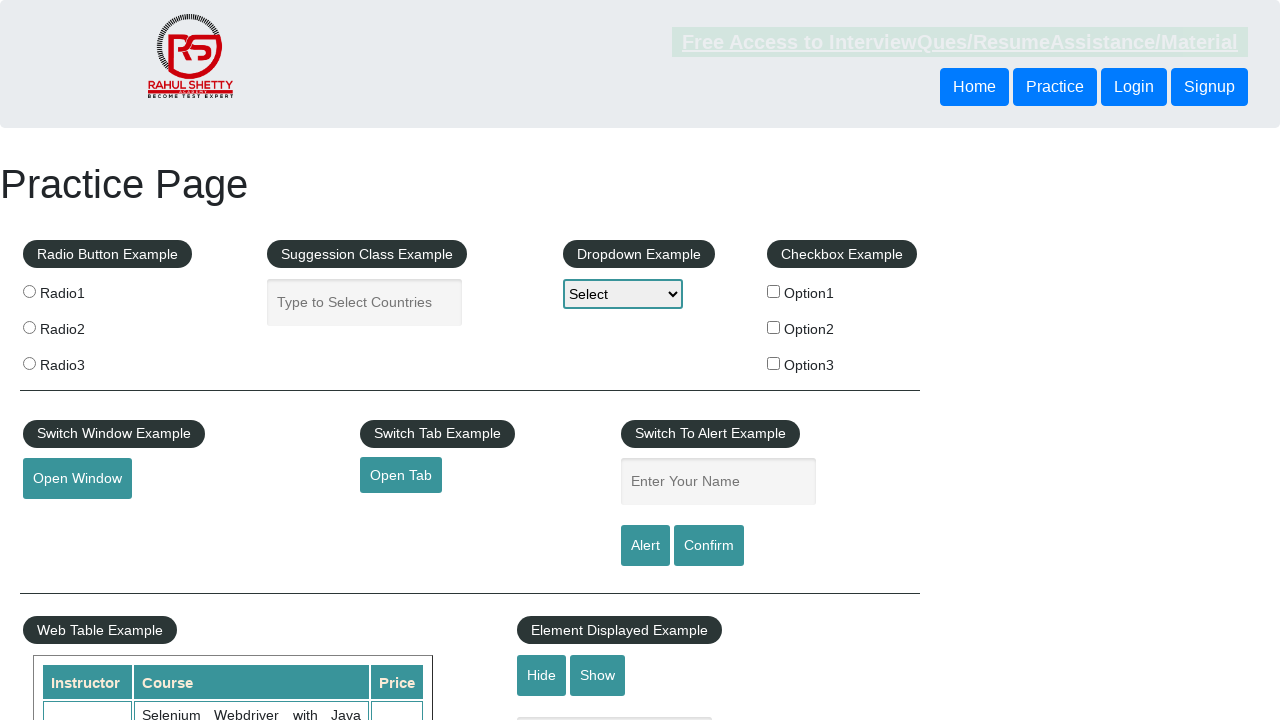

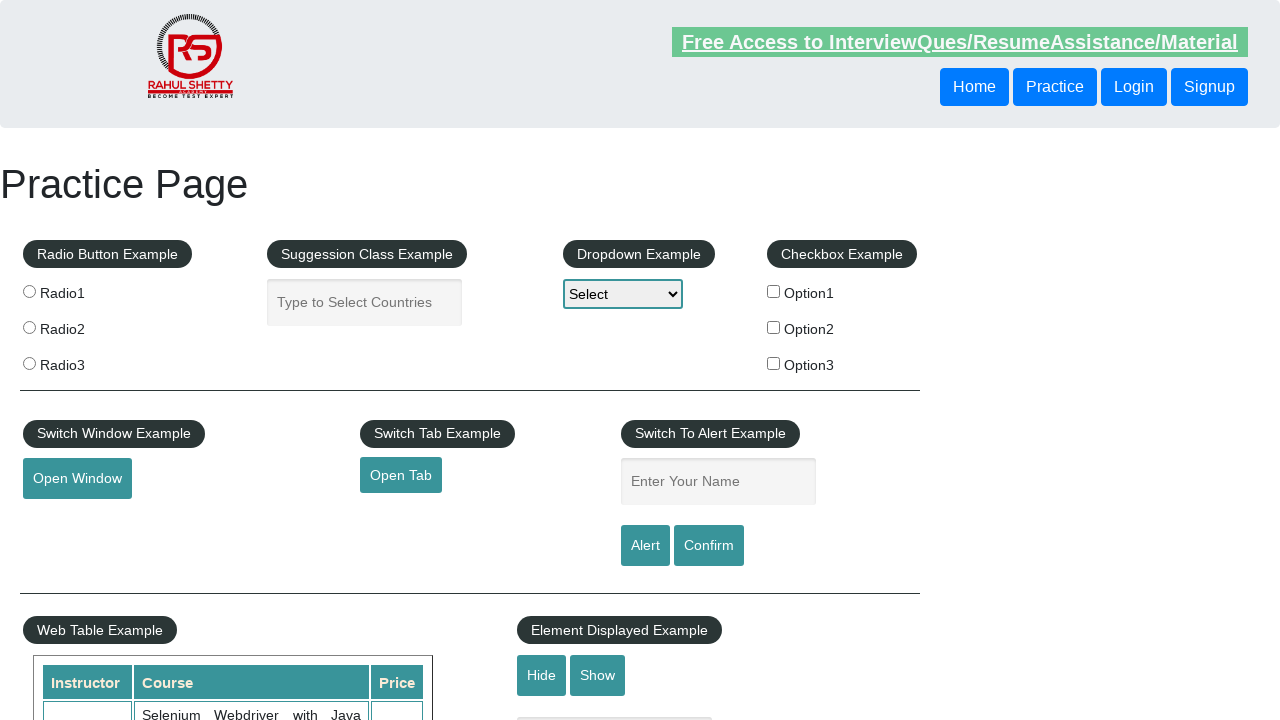